Tests that the SteppersLife homepage loads successfully and contains content

Starting URL: https://stepperslife.com

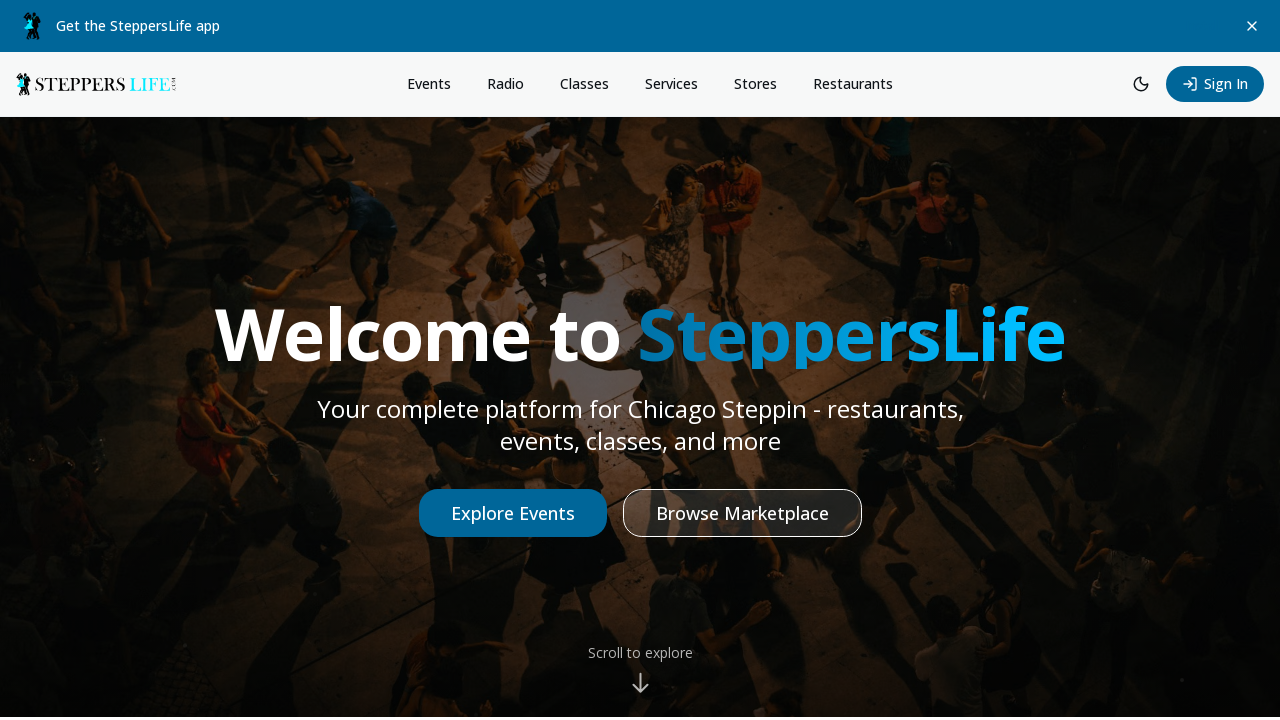

Waited for page body to load with 5 second timeout
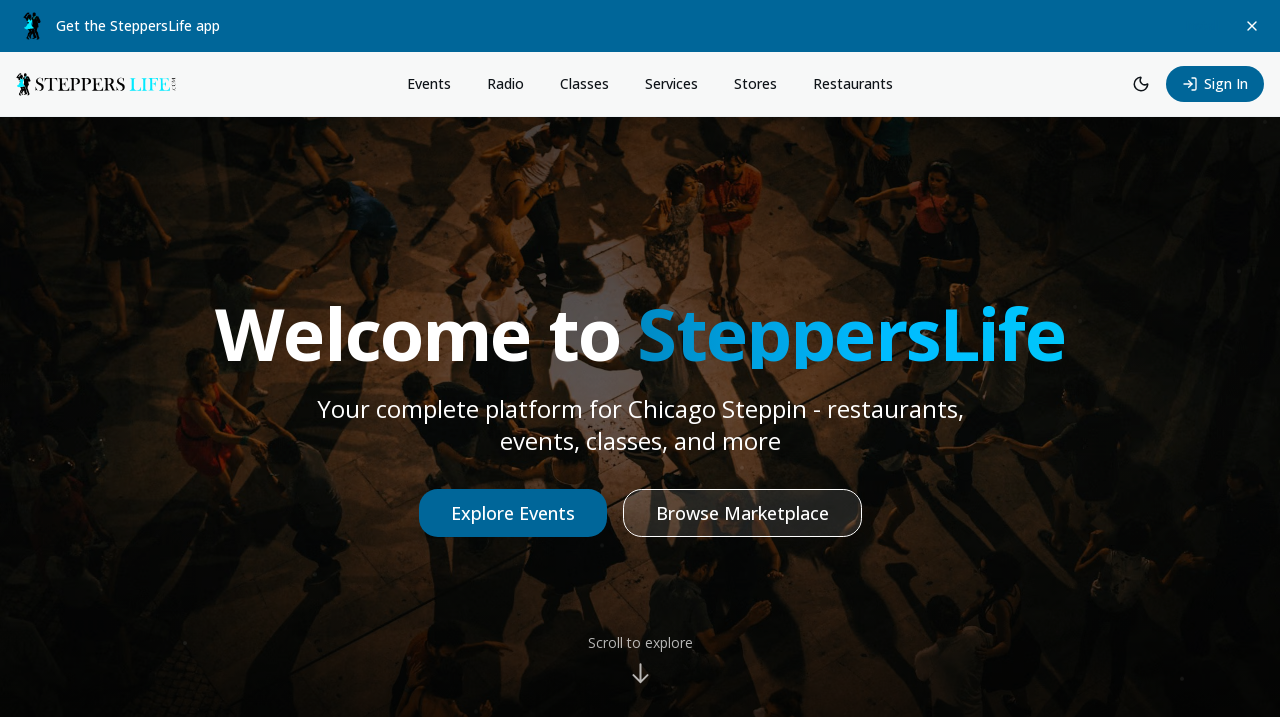

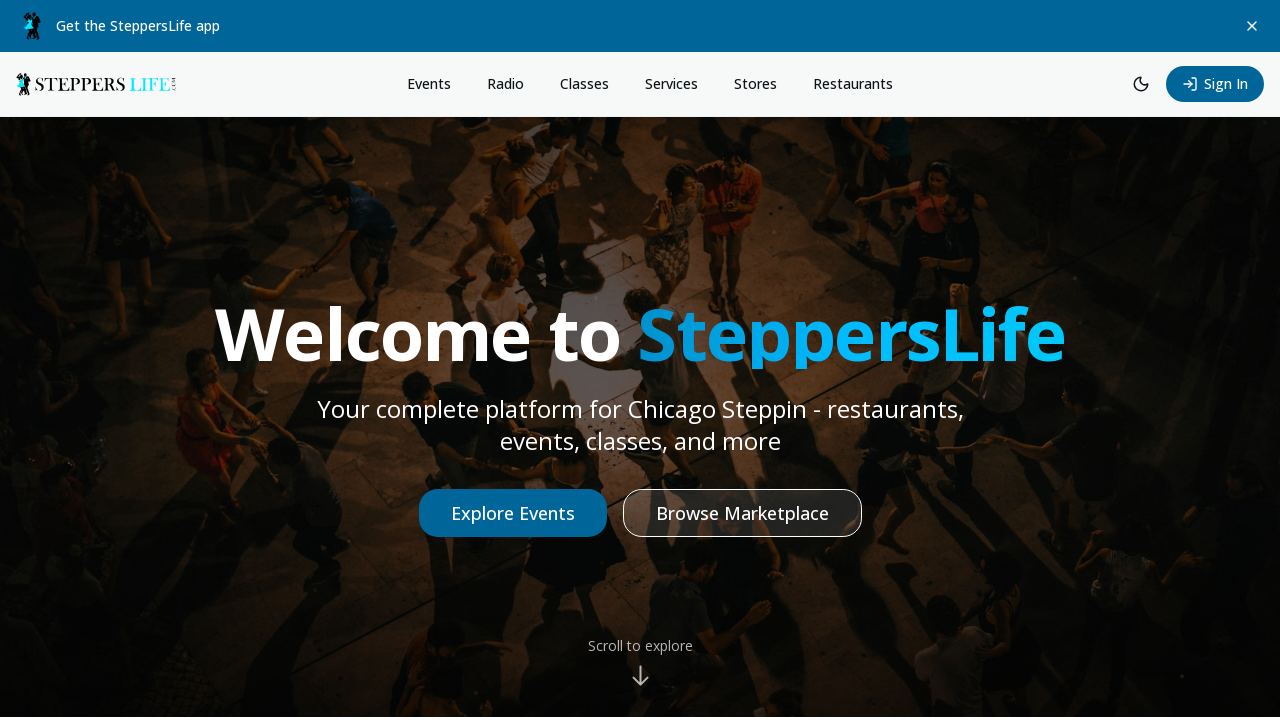